Tests various button interactions on a demo page, including clicking buttons, checking if buttons are enabled, getting CSS properties, and retrieving element dimensions

Starting URL: https://leafground.com/button.xhtml

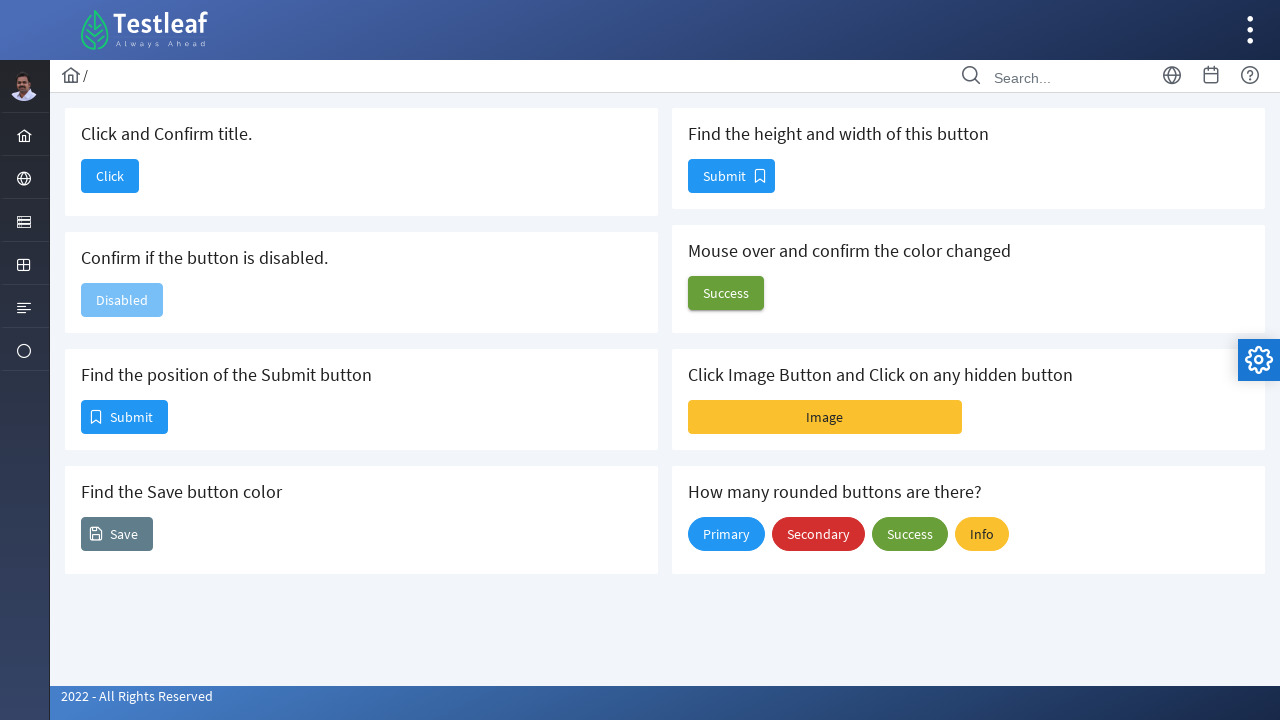

Clicked 'Click and Confirm title' button at (110, 176) on xpath=//span[@class='ui-button-text ui-c']
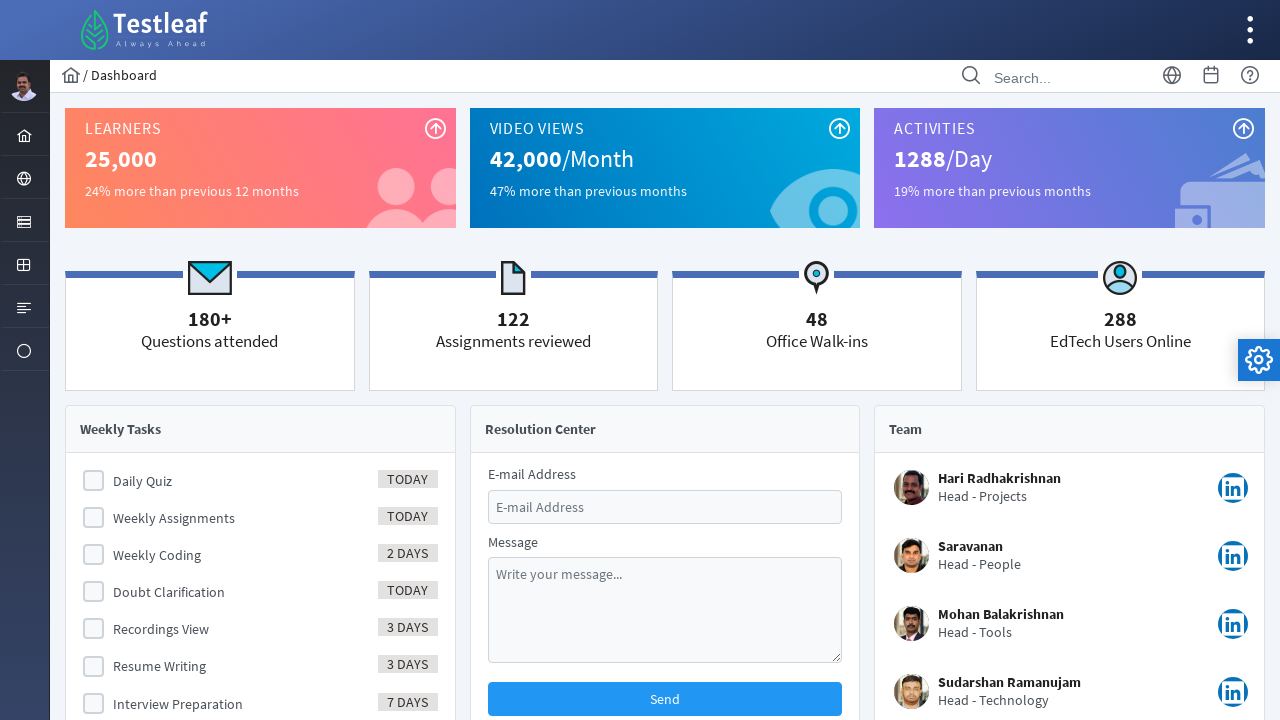

Retrieved page title: Dashboard
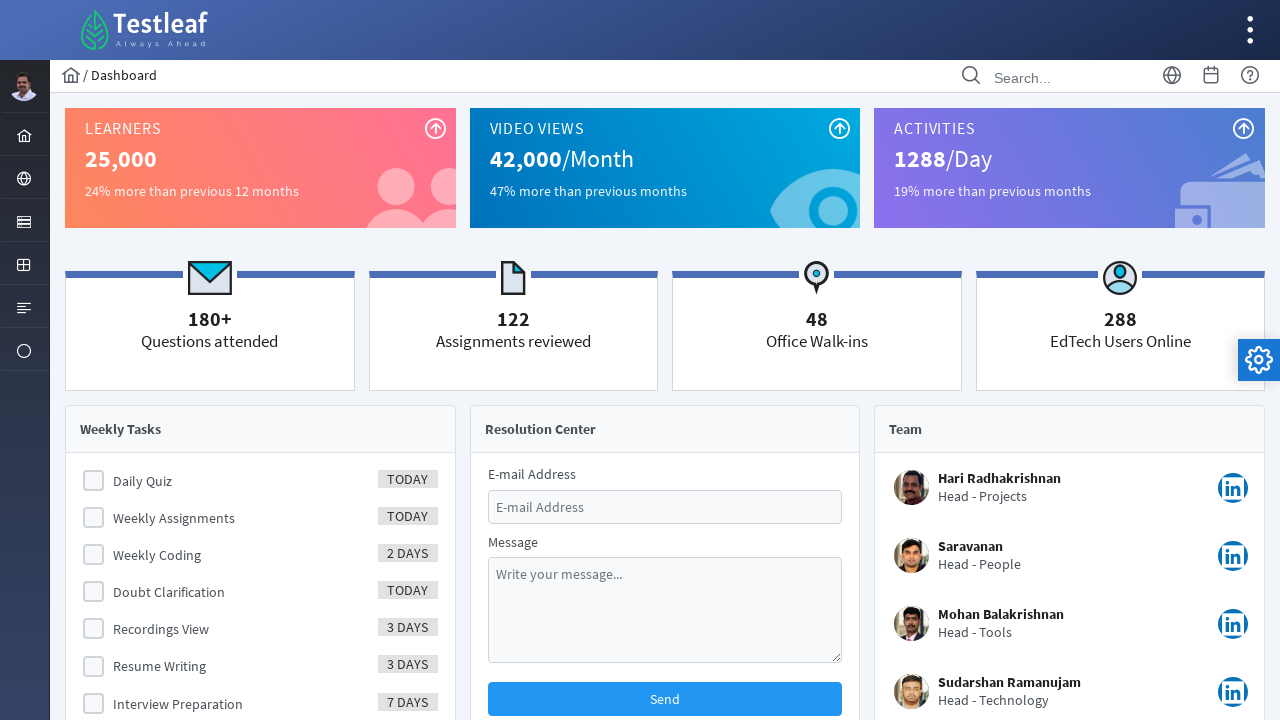

Navigated back to button page
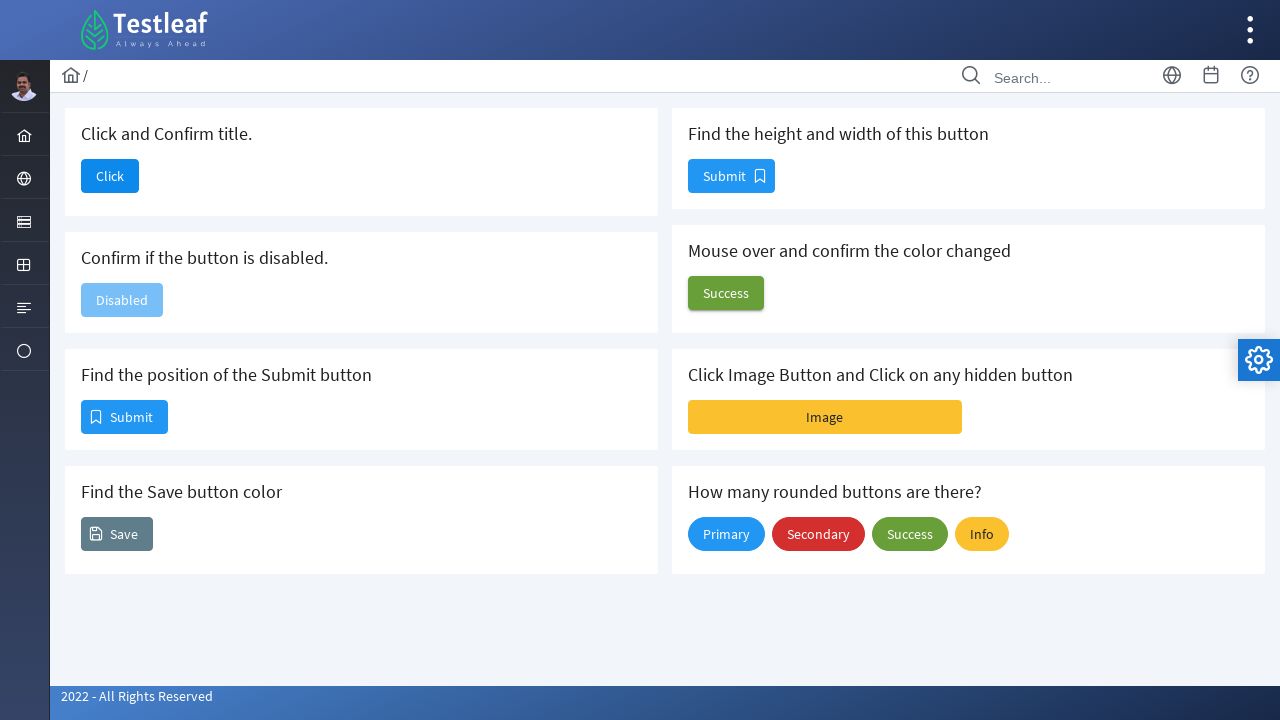

Checked if disabled button is enabled: False
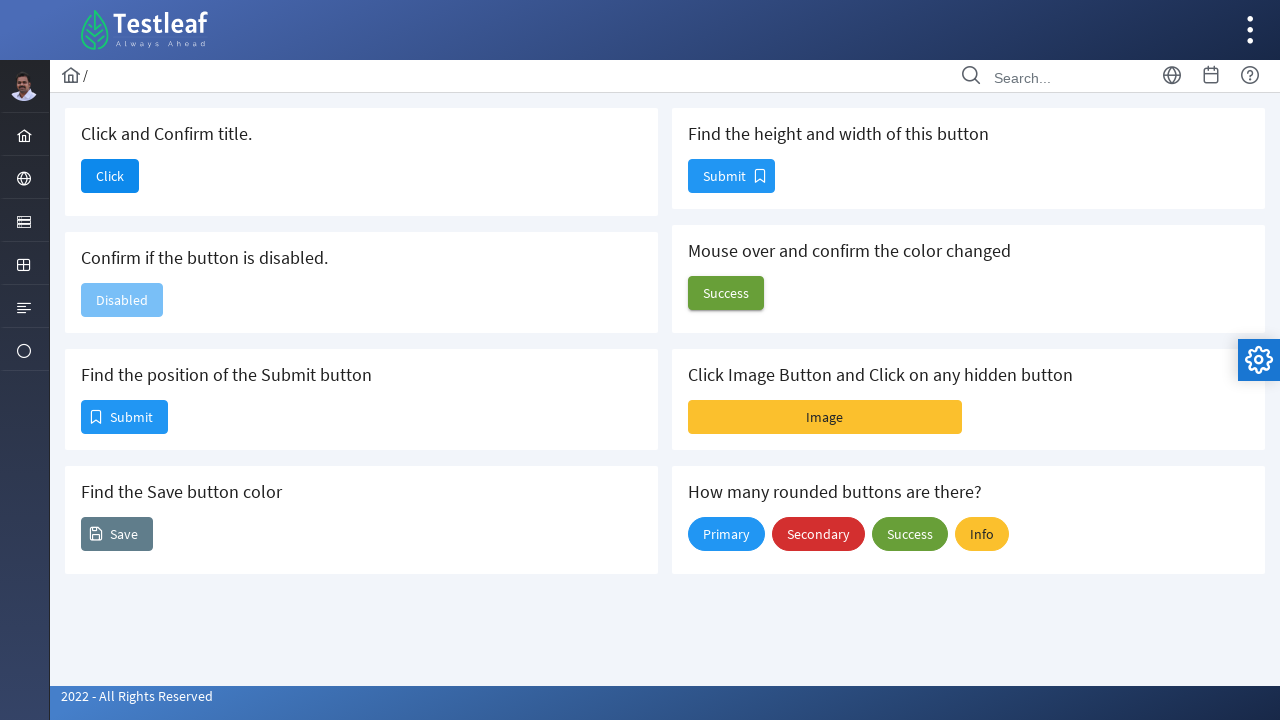

Retrieved CSS position value of submit button: static
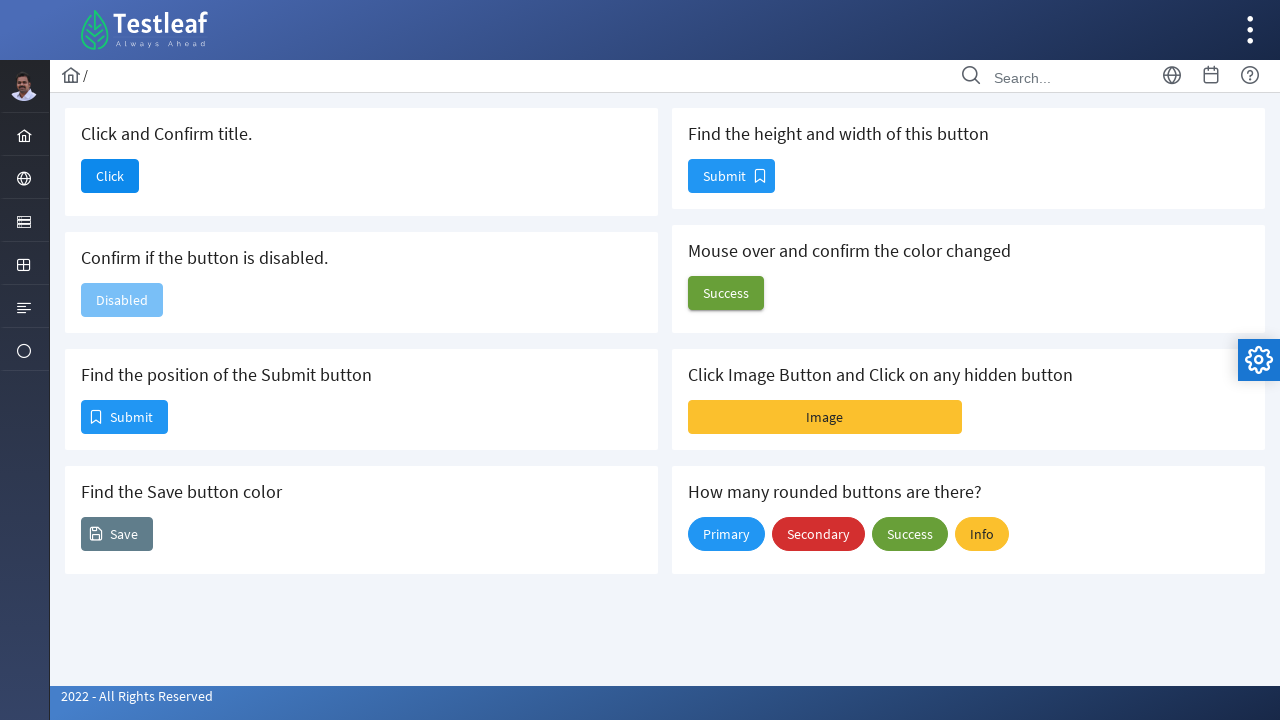

Retrieved background color CSS value: rgb(96, 125, 139)
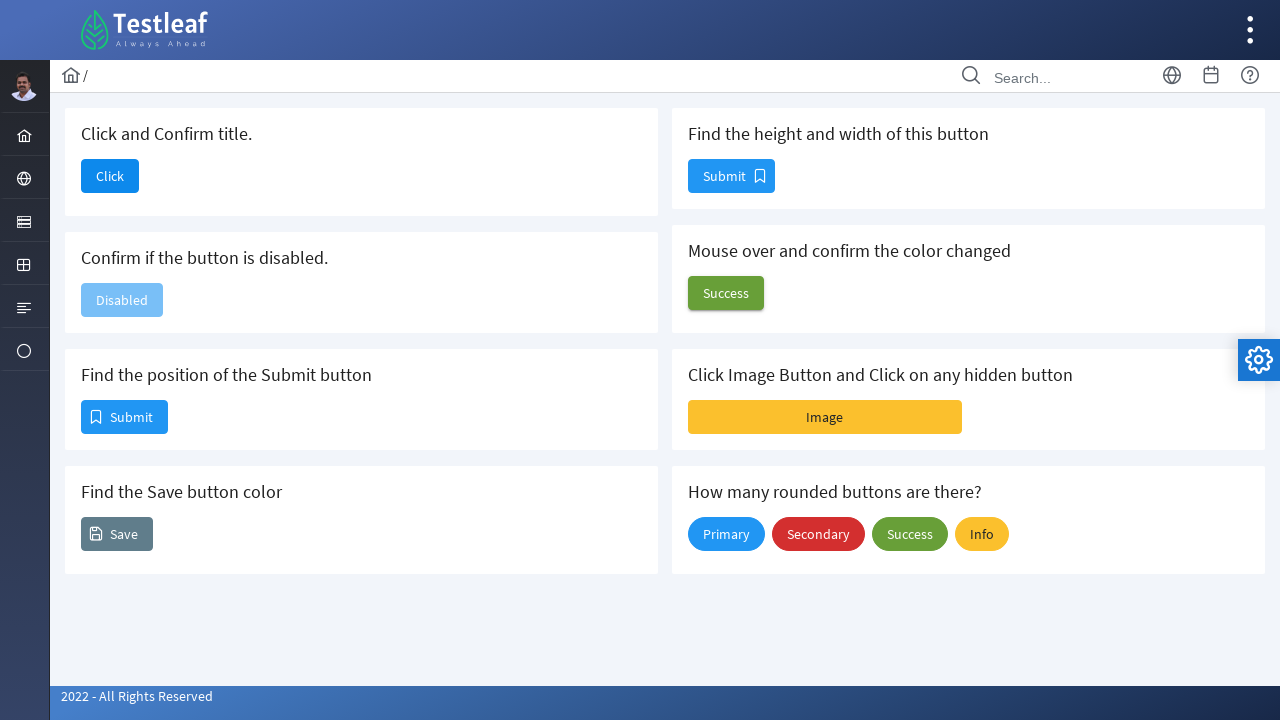

Retrieved element dimensions: width=85, height=32
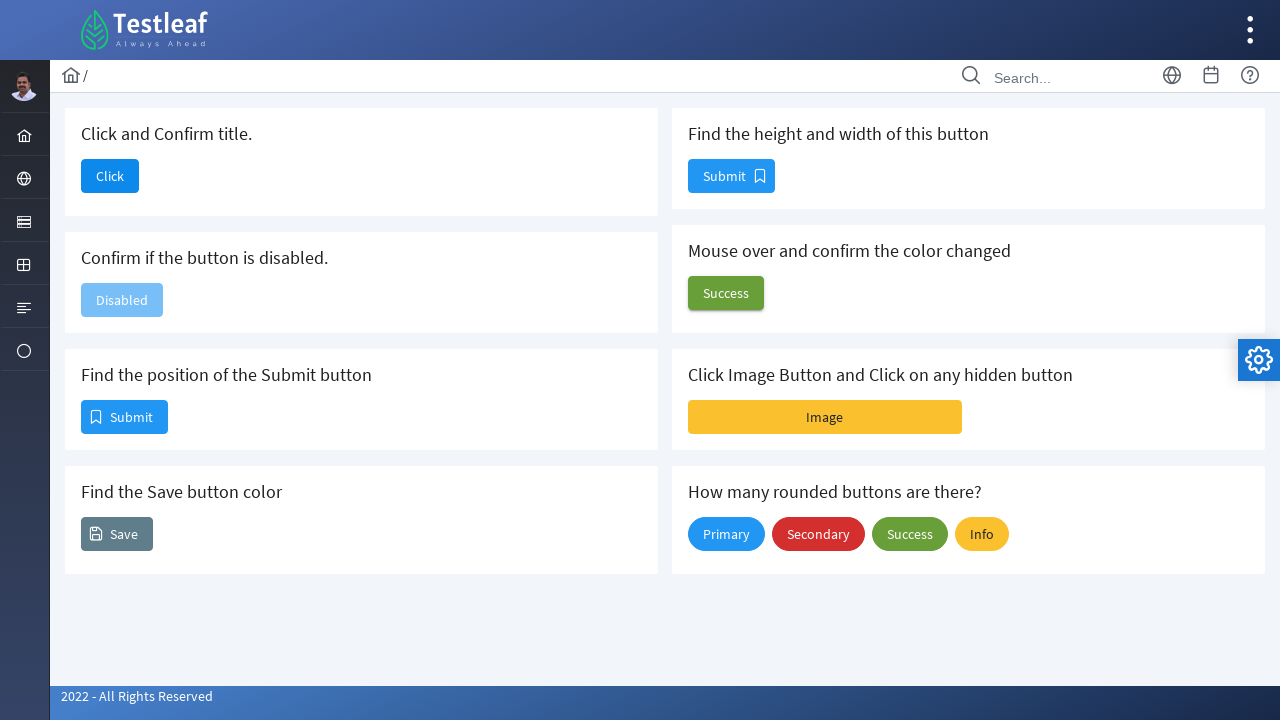

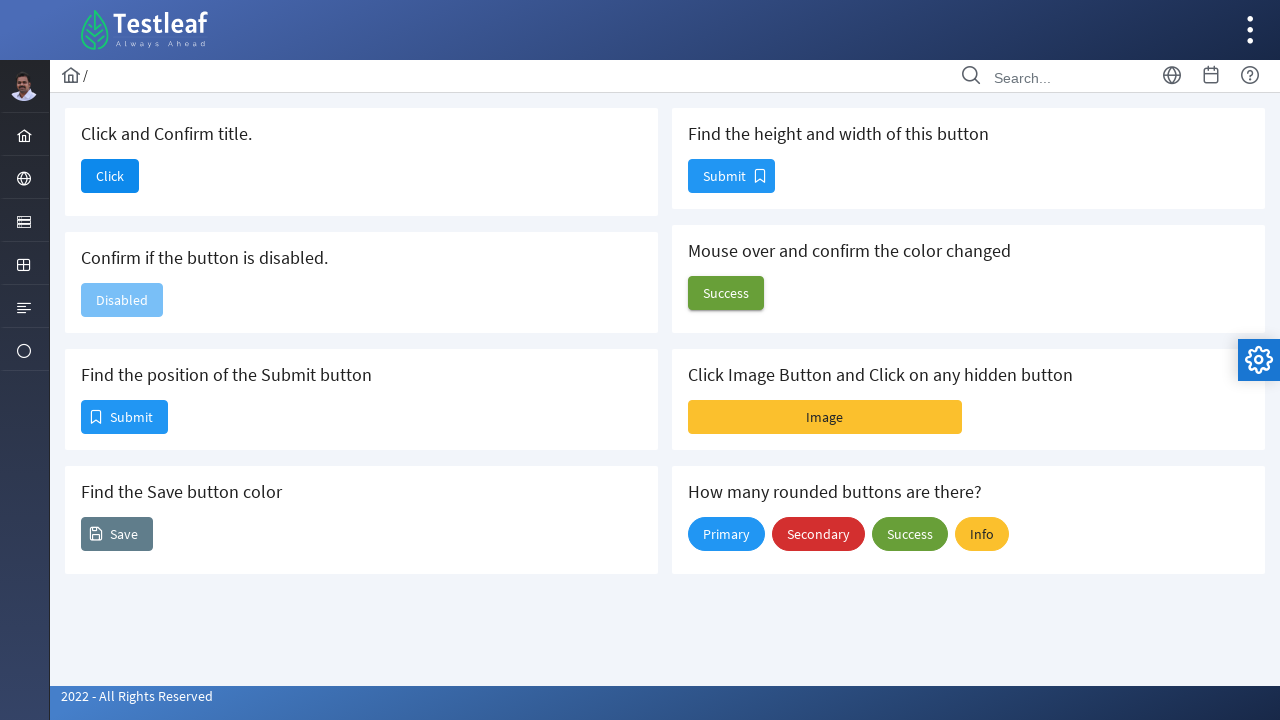